Tests that the Clear completed button displays correct text when there are completed items

Starting URL: https://demo.playwright.dev/todomvc

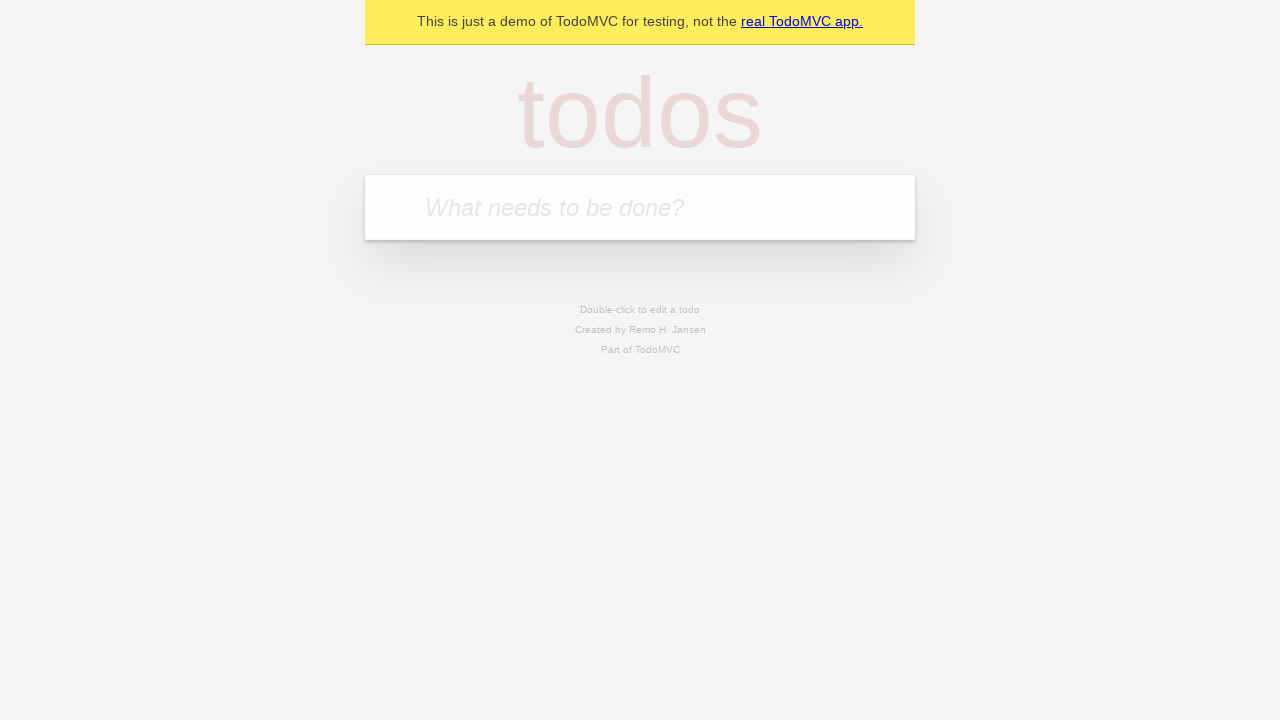

Filled todo input with 'buy some cheese' on internal:attr=[placeholder="What needs to be done?"i]
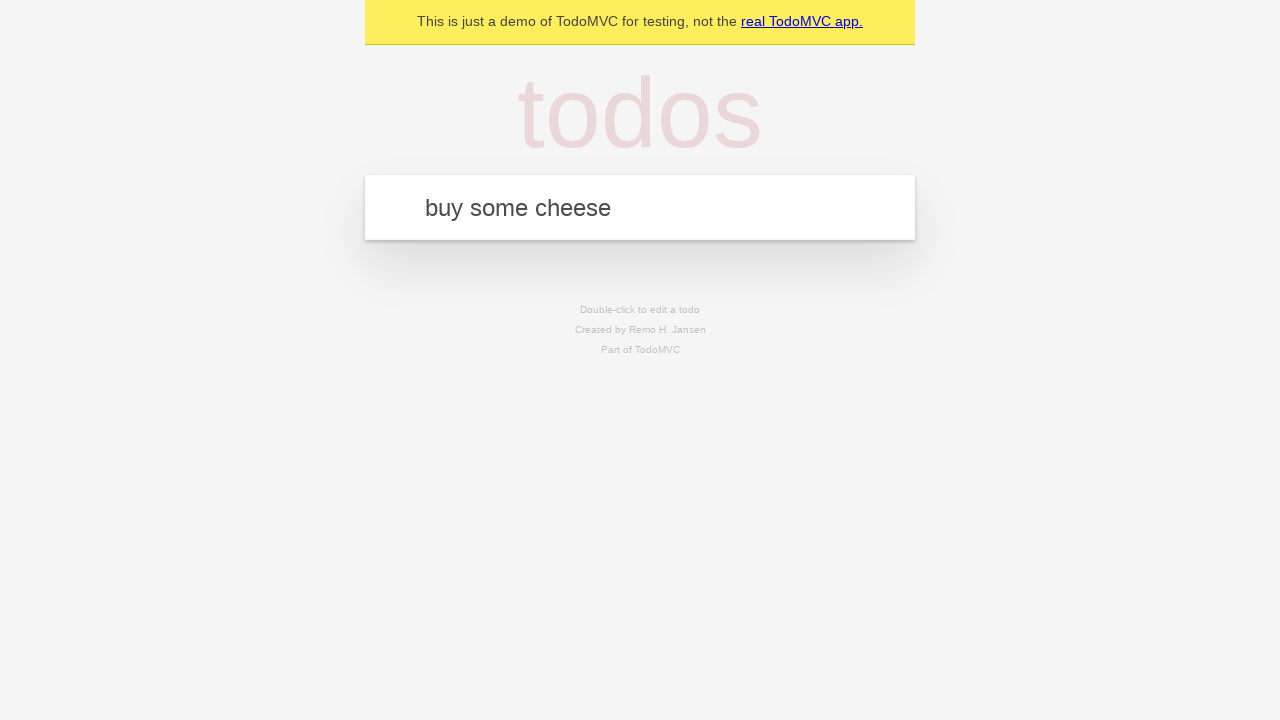

Pressed Enter to create todo 'buy some cheese' on internal:attr=[placeholder="What needs to be done?"i]
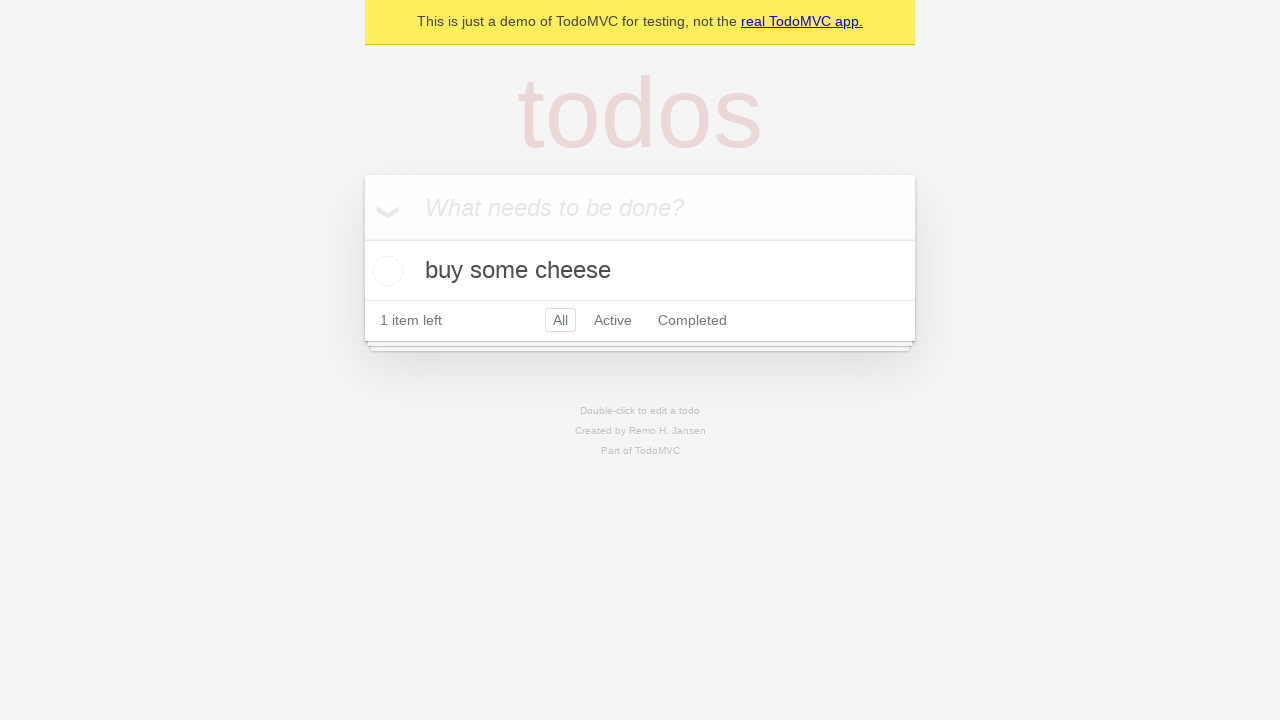

Filled todo input with 'feed the cat' on internal:attr=[placeholder="What needs to be done?"i]
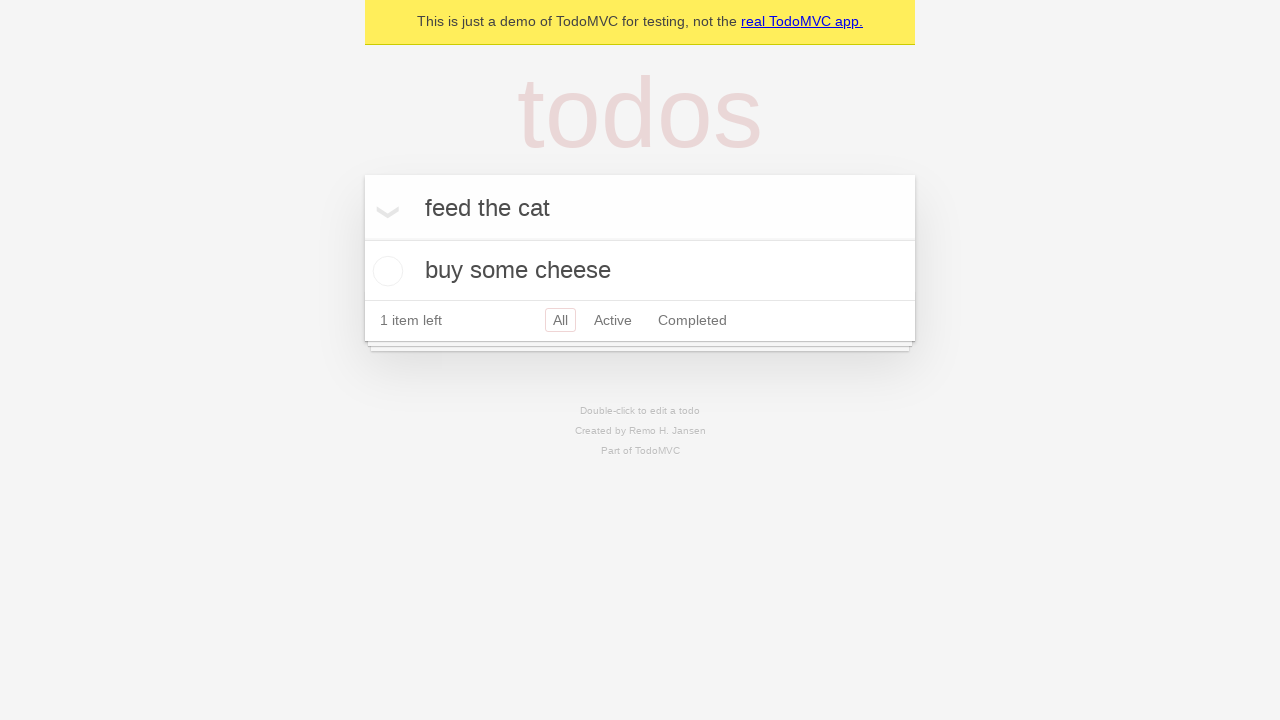

Pressed Enter to create todo 'feed the cat' on internal:attr=[placeholder="What needs to be done?"i]
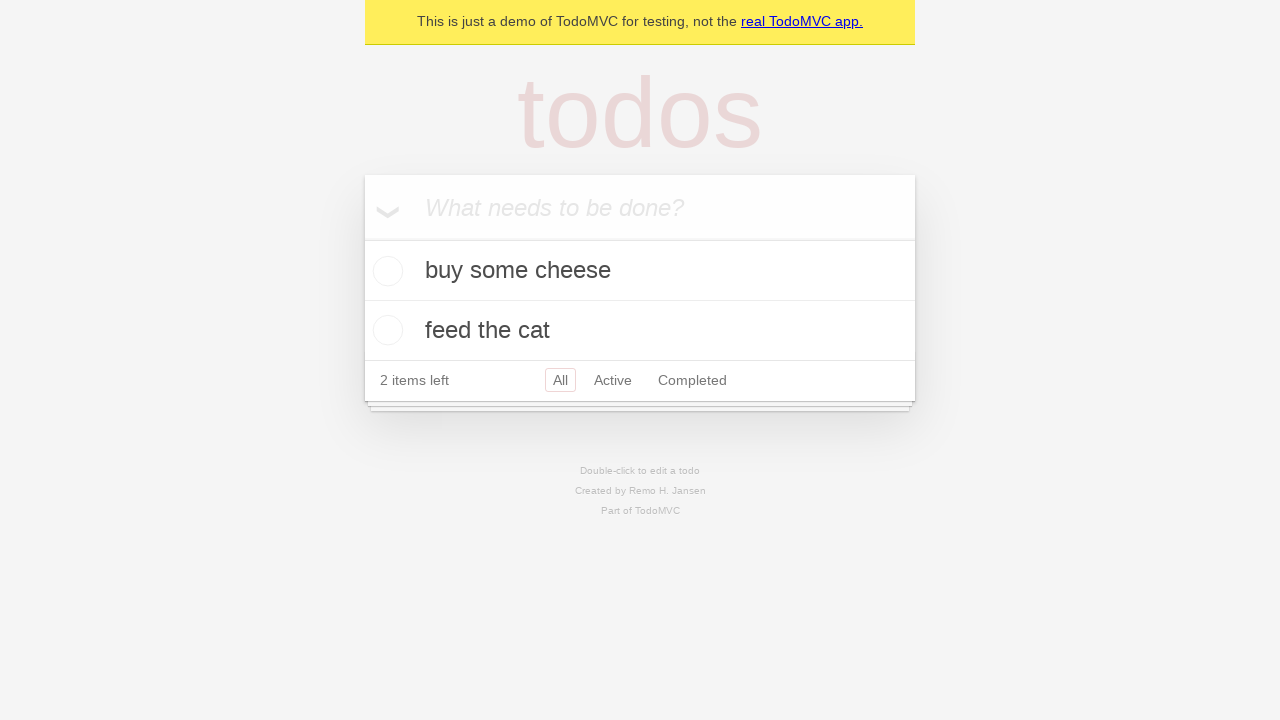

Filled todo input with 'book a doctors appointment' on internal:attr=[placeholder="What needs to be done?"i]
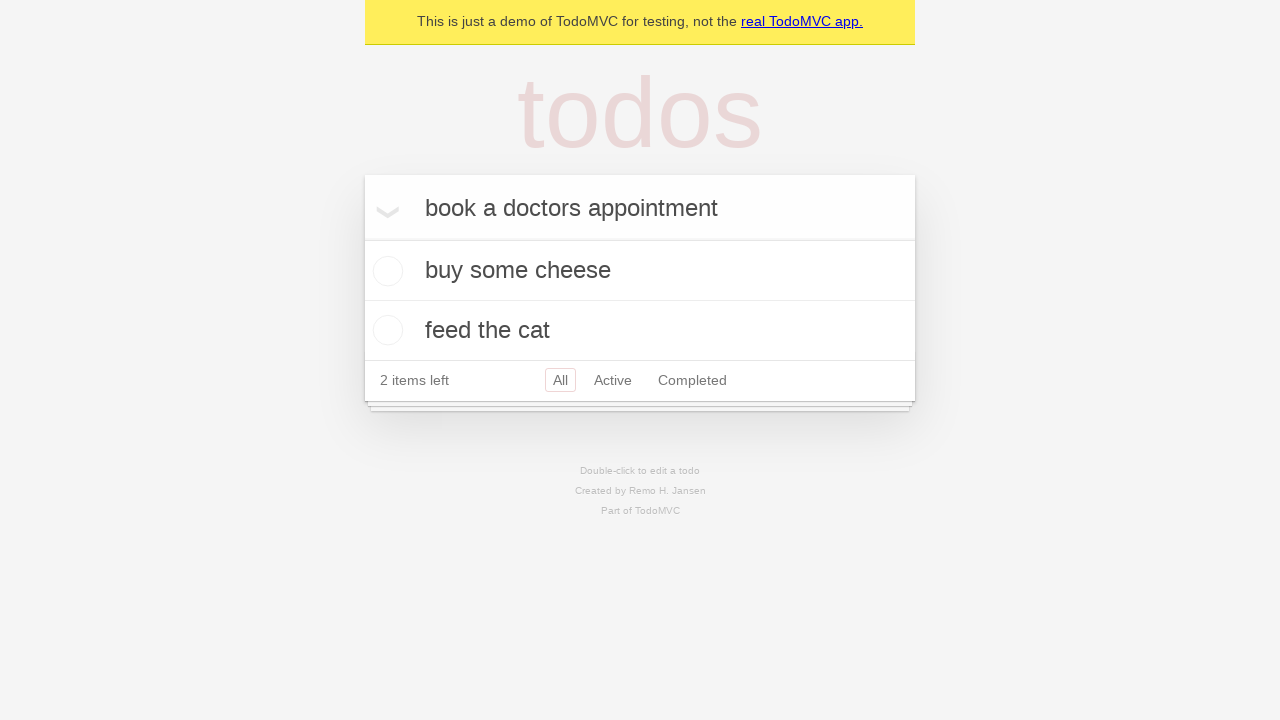

Pressed Enter to create todo 'book a doctors appointment' on internal:attr=[placeholder="What needs to be done?"i]
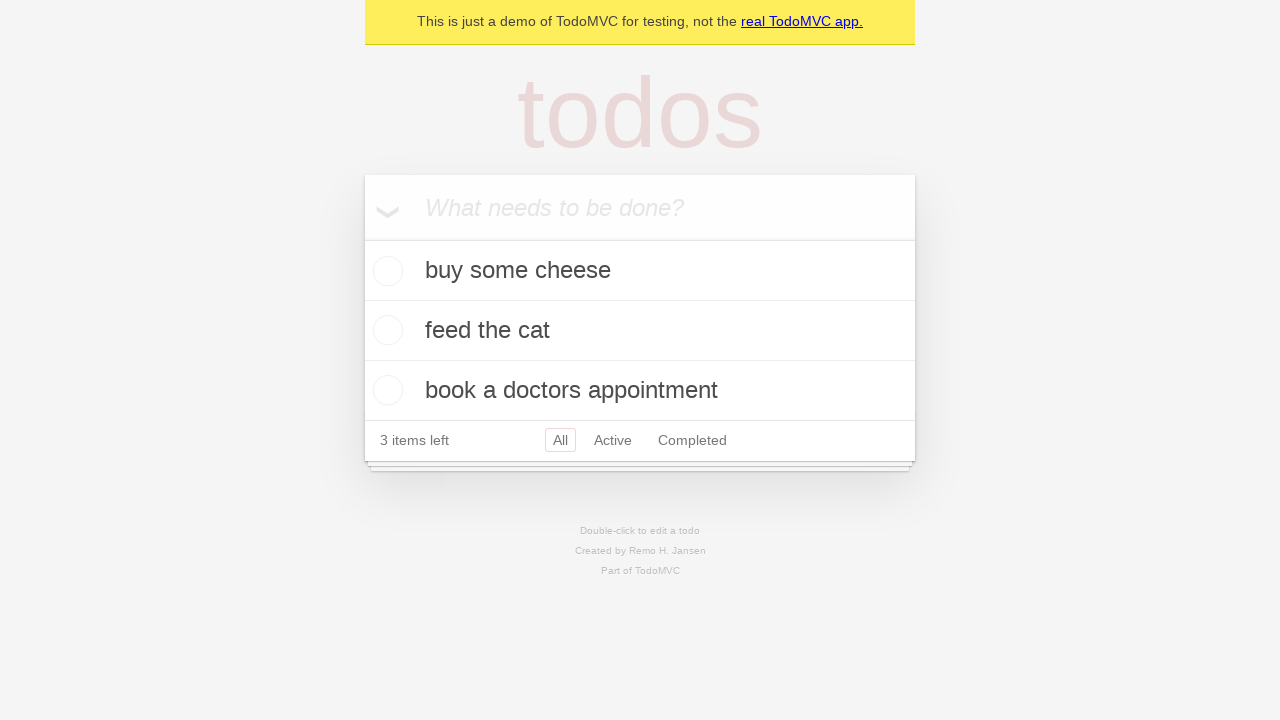

Checked the first todo item at (385, 271) on .todo-list li .toggle >> nth=0
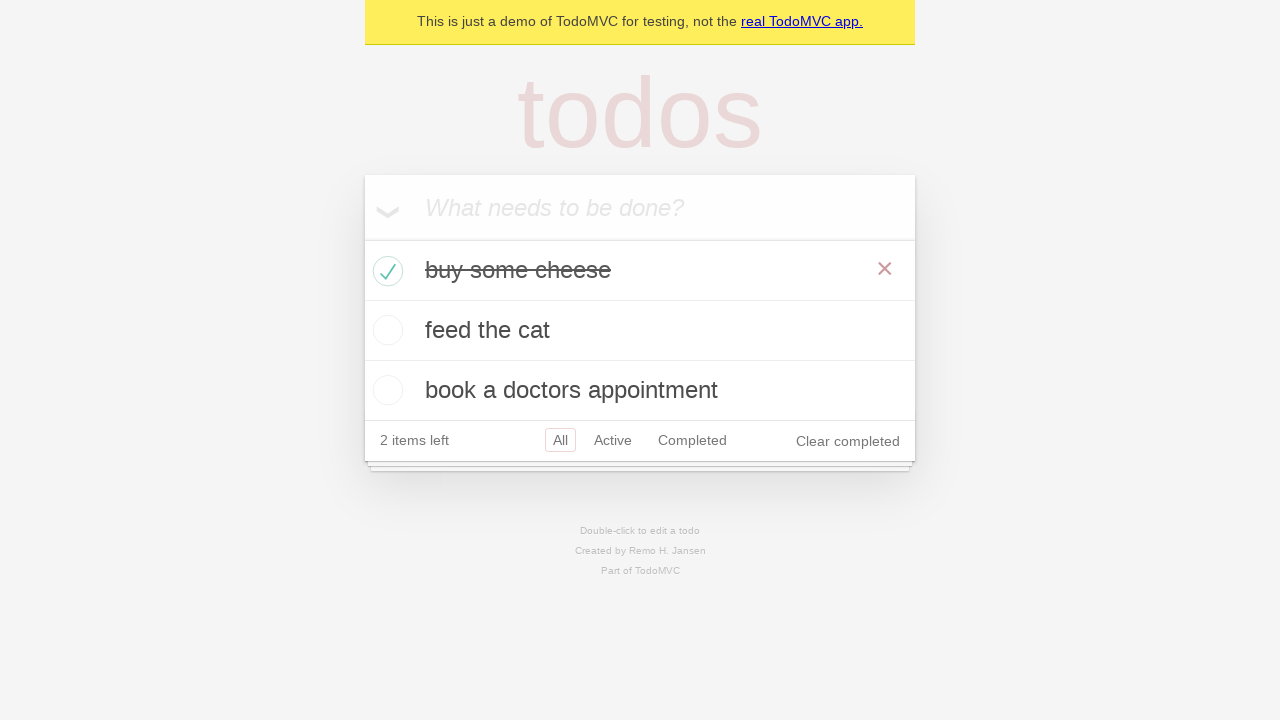

Clear completed button appeared
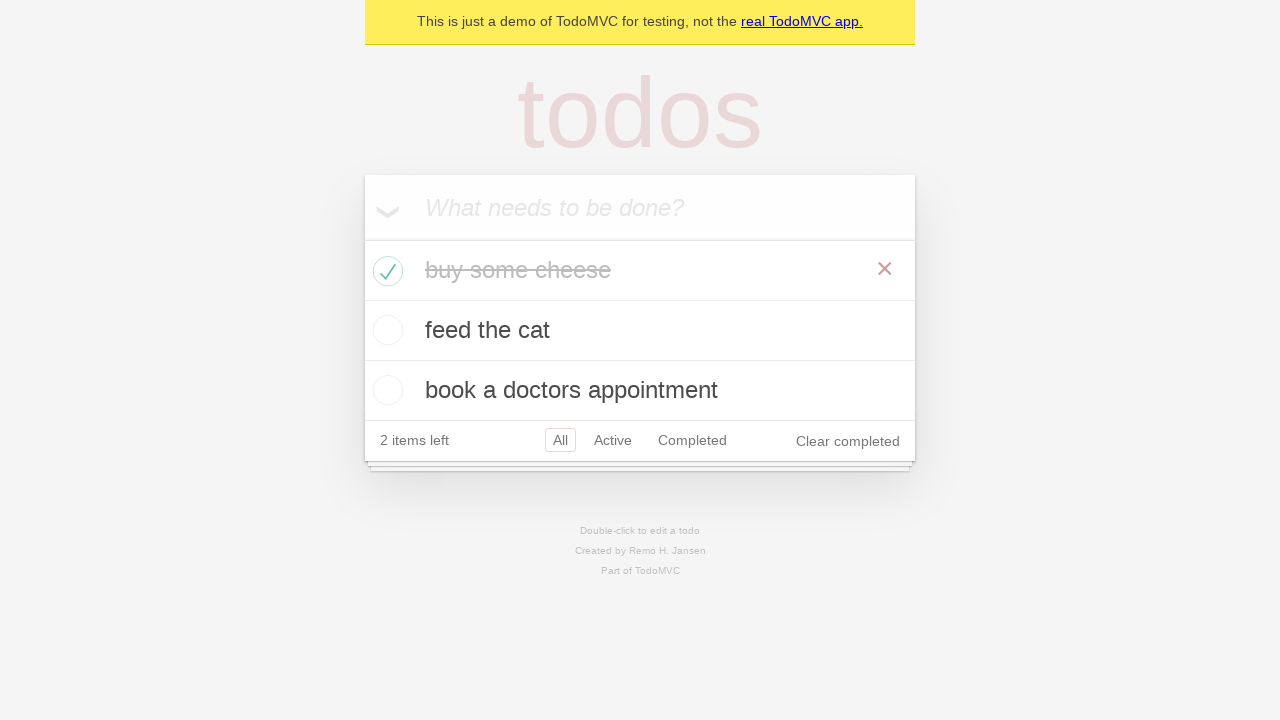

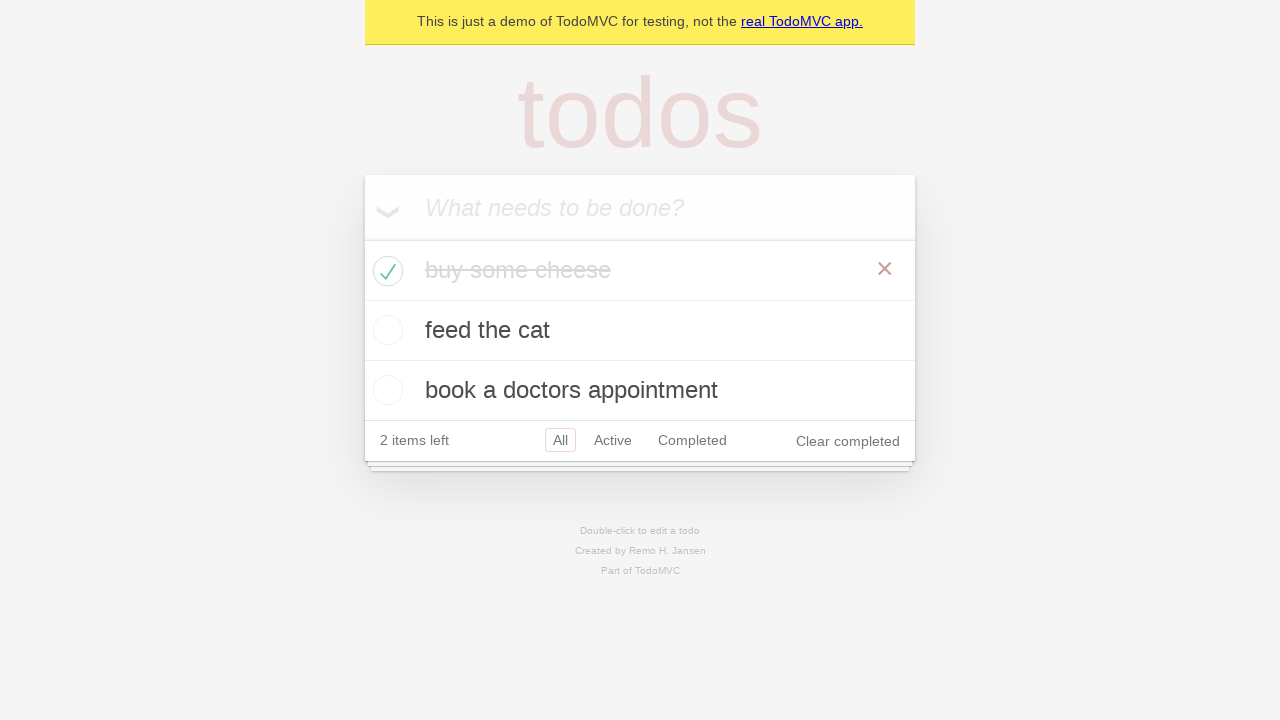